Fills out a registration form with multiple fields including name, email, phone, and address, then submits the form and verifies successful registration

Starting URL: http://suninjuly.github.io/registration1.html

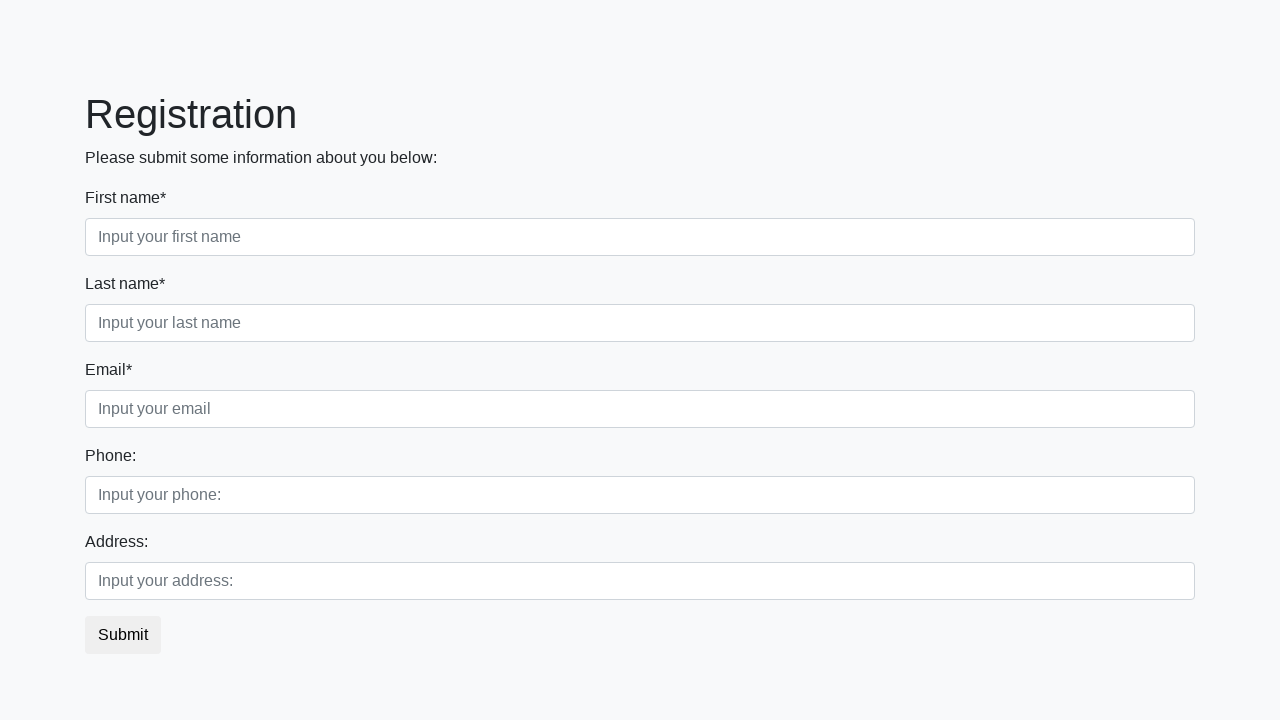

Filled first name field with 'Ivan' on //body/div/form/div[1]//input
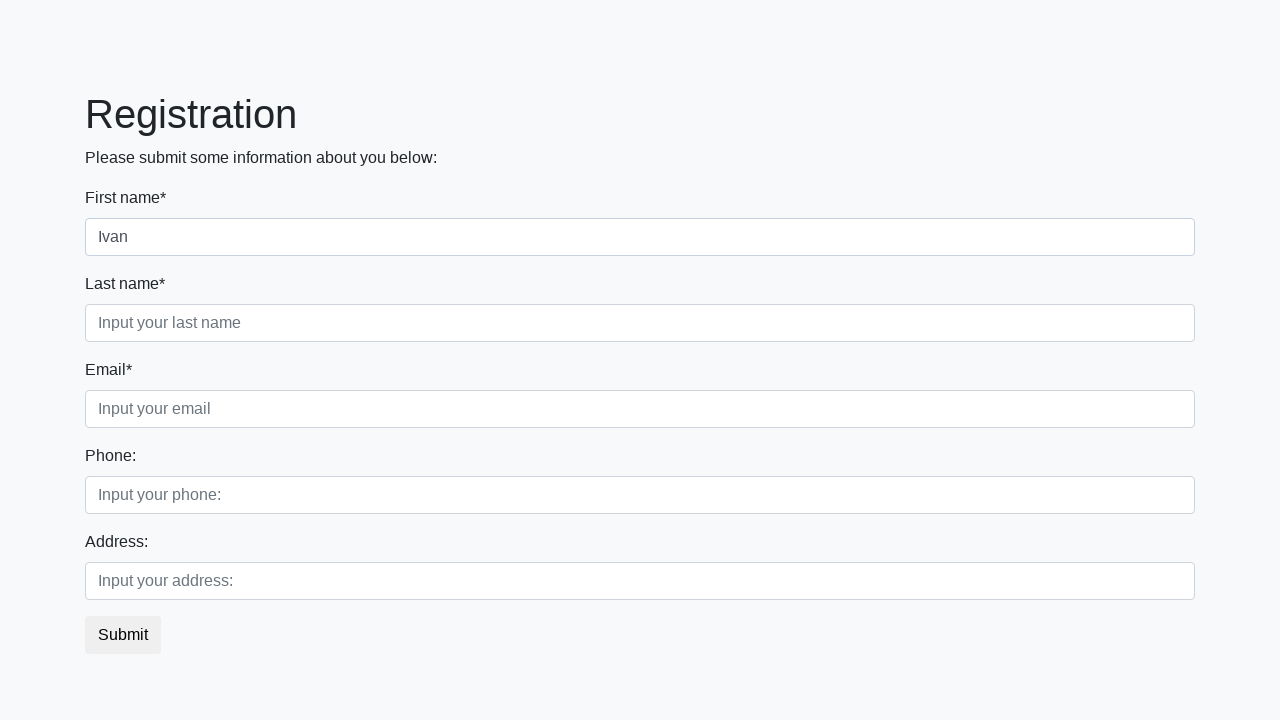

Filled last name field with 'Petrov' on //body/div/form/div[1]/div[2]/input
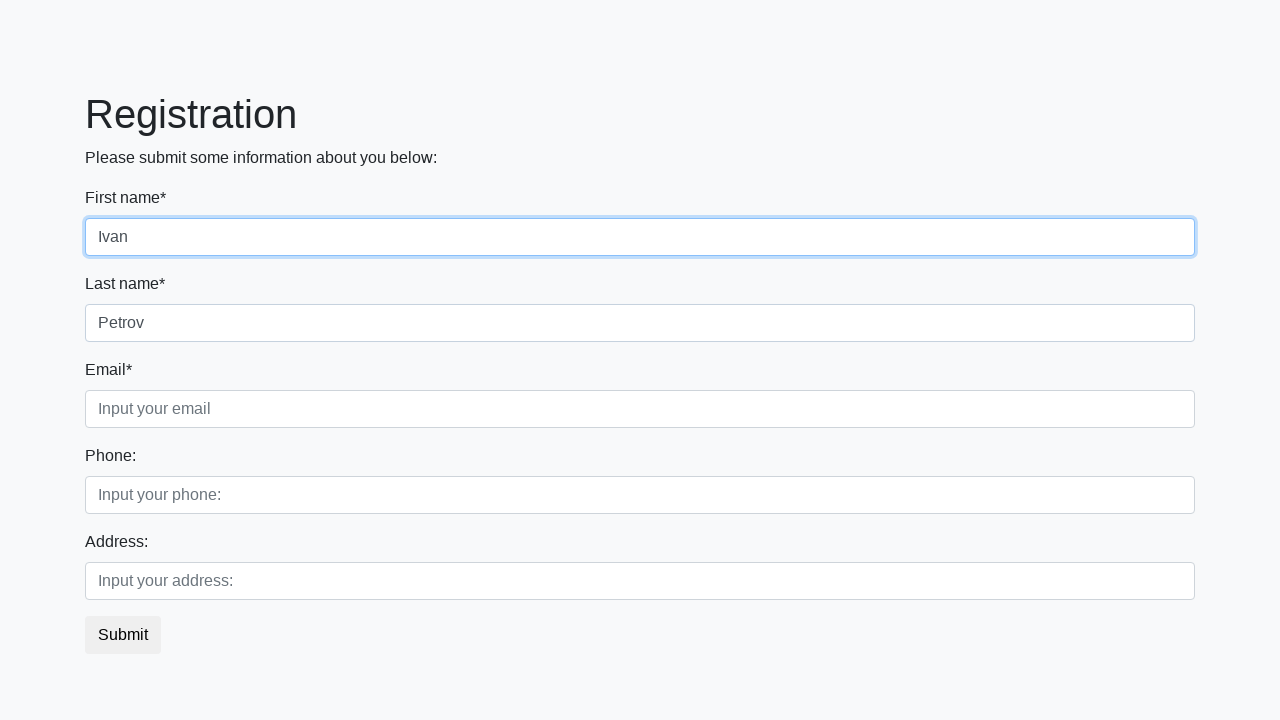

Filled email field with 'ivan.petrov@example.com' on //body/div/form/div[1]/div[3]/input
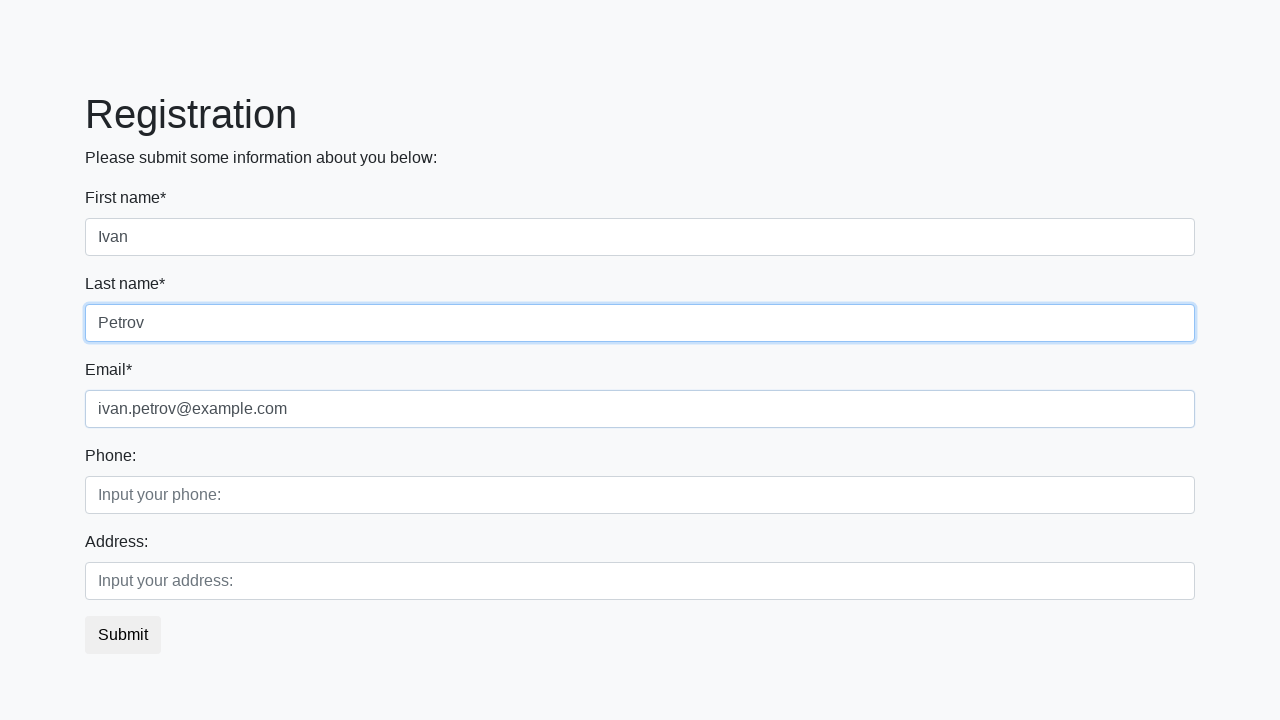

Filled phone field with '89234567890' on //body/div/form/div[2]/div[1]/input
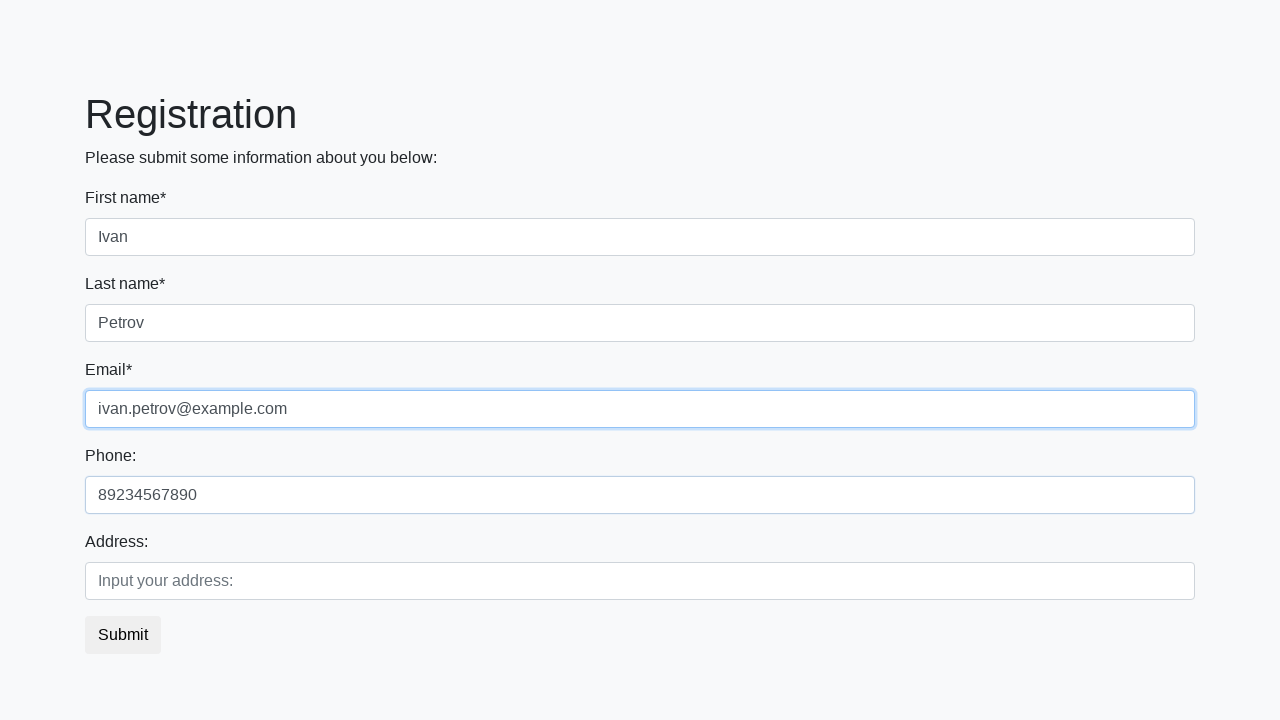

Filled address field with '123 Main Street, City' on //body/div/form/div[2]/div[2]/input
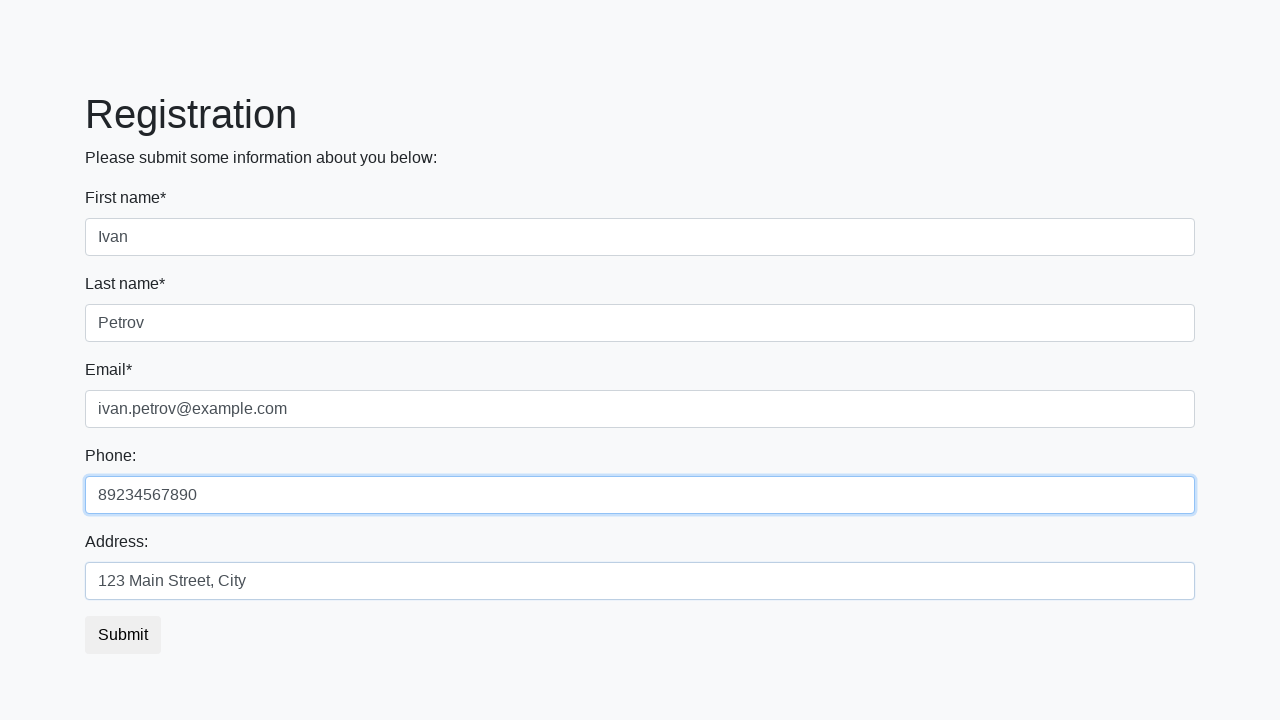

Clicked submit button to register at (123, 635) on button.btn
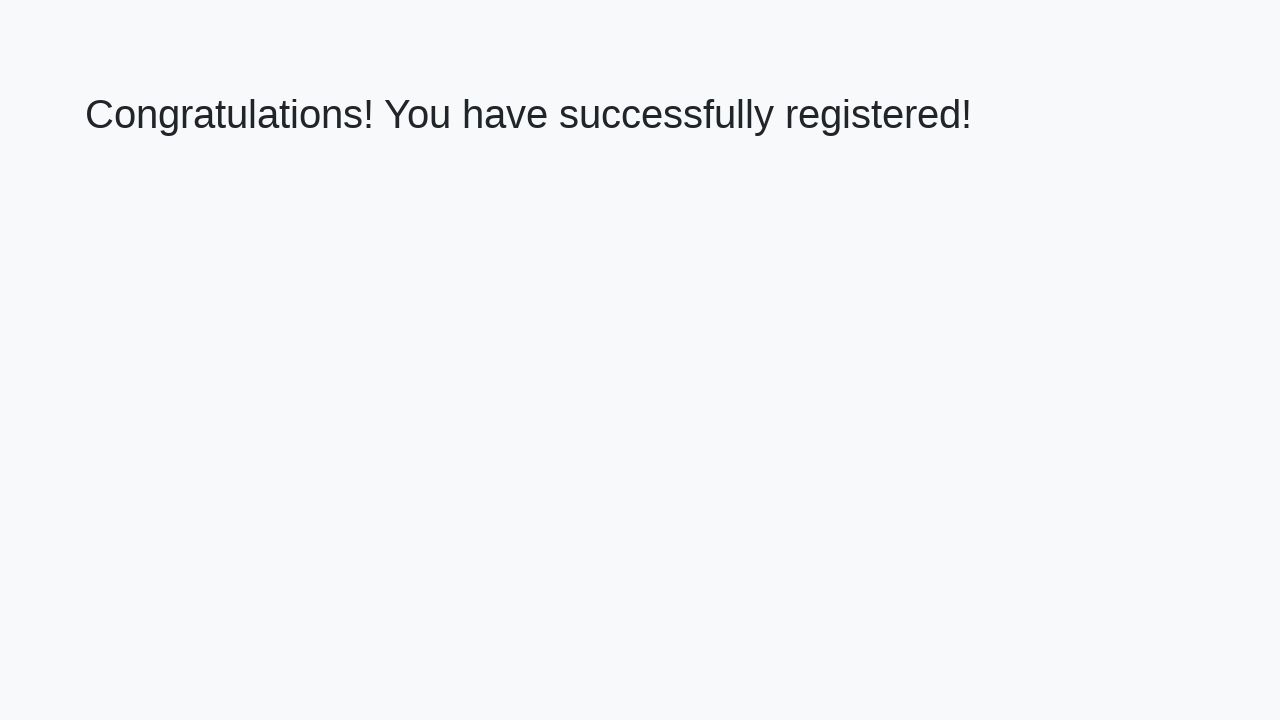

Success message h1 element loaded
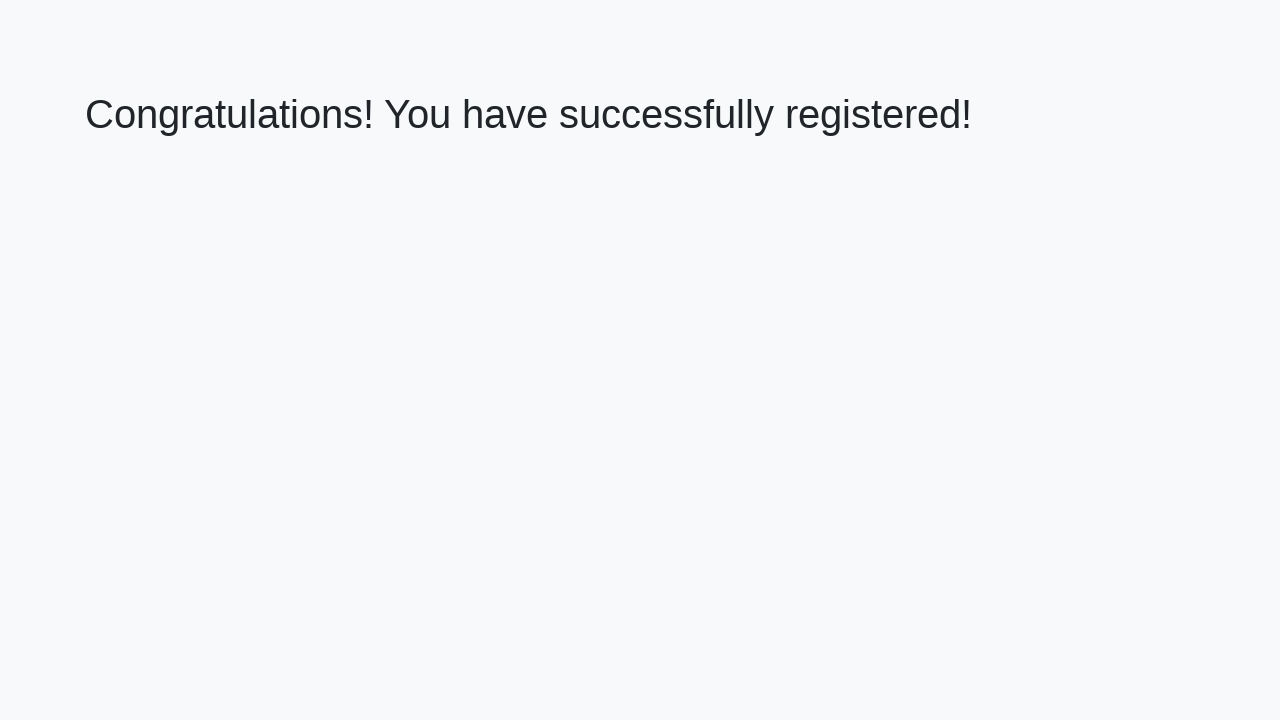

Retrieved success message text
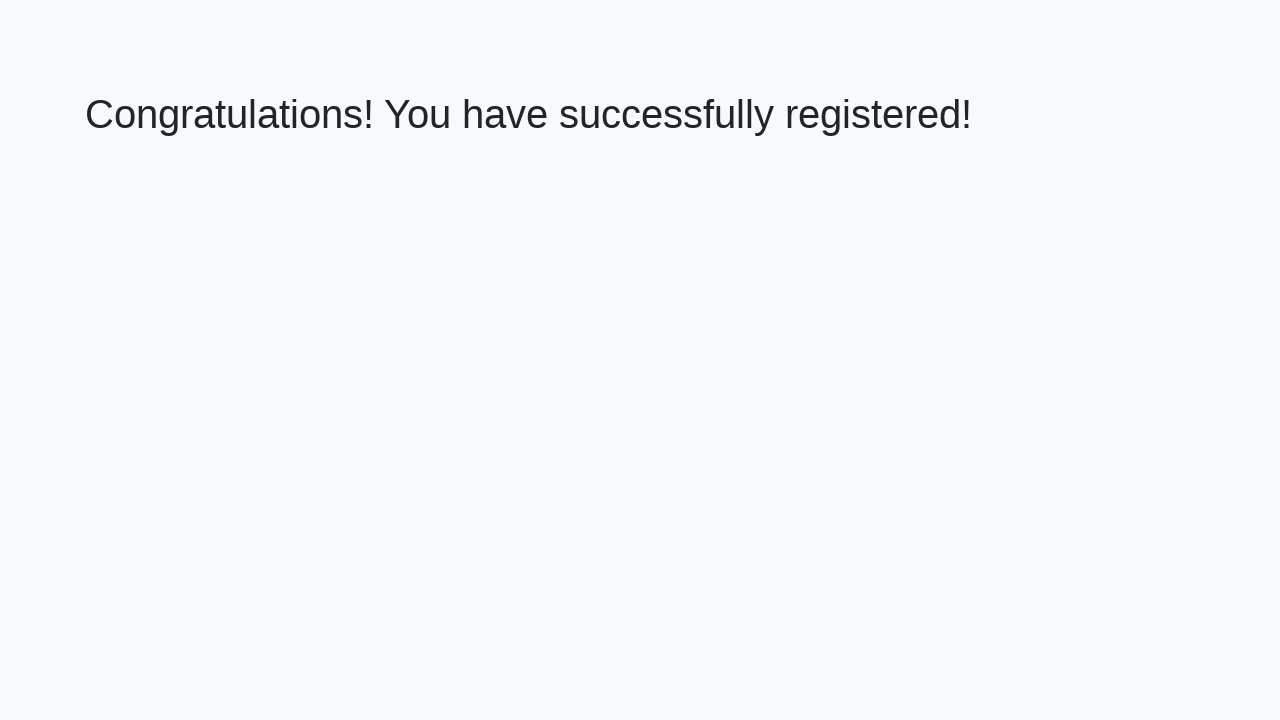

Verified registration success message: 'Congratulations! You have successfully registered!'
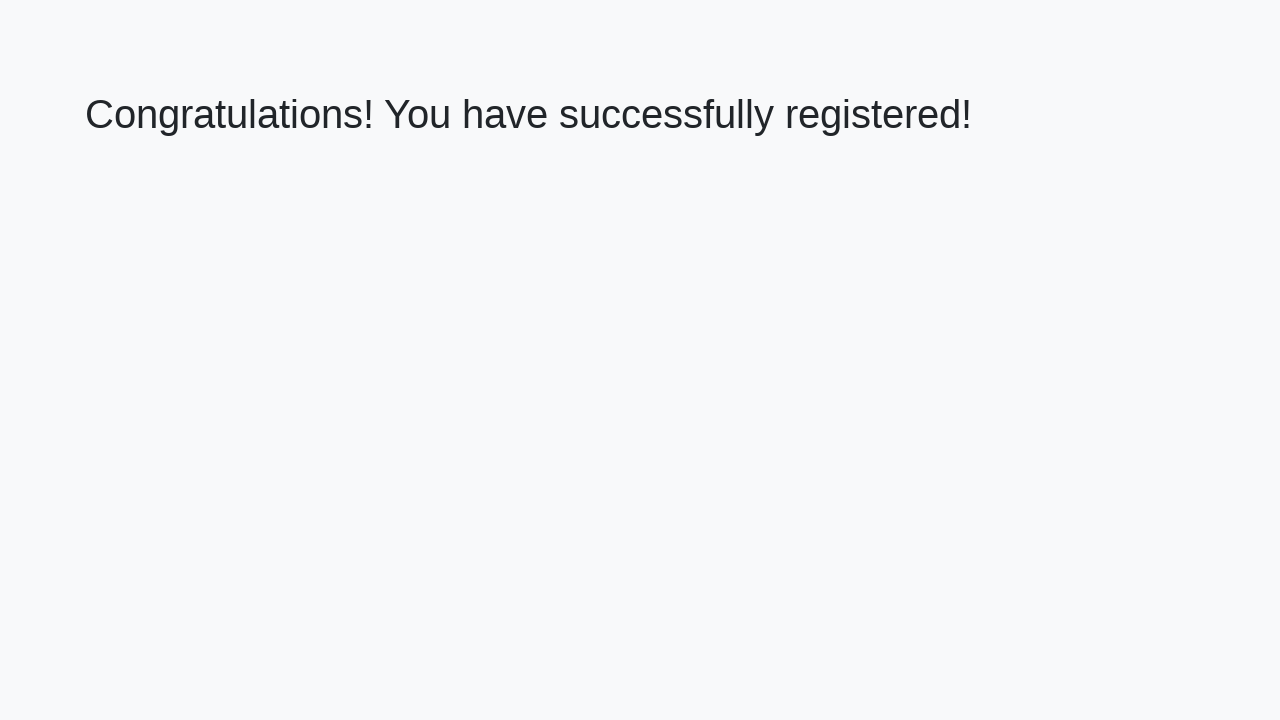

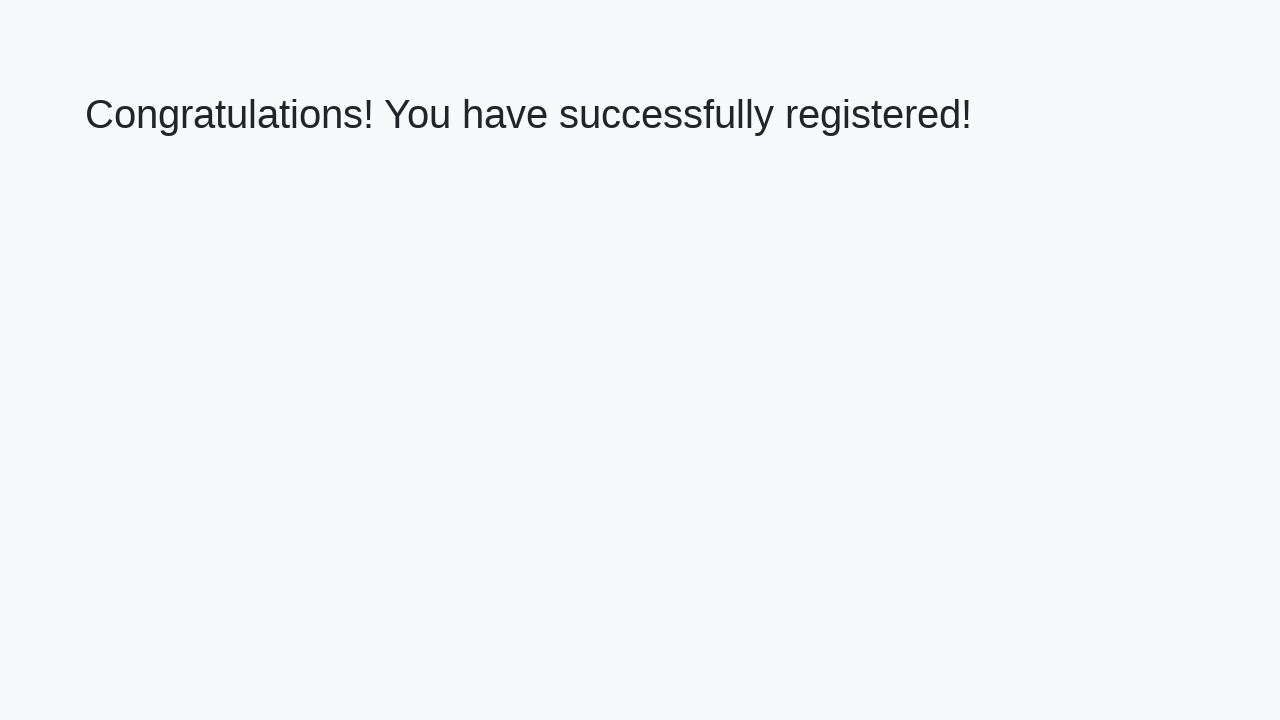